Tests mouse hover functionality by hovering over a "Mouse Hover" element to reveal a dropdown menu, then clicking the "Reload" option from the revealed menu.

Starting URL: https://rahulshettyacademy.com/AutomationPractice/

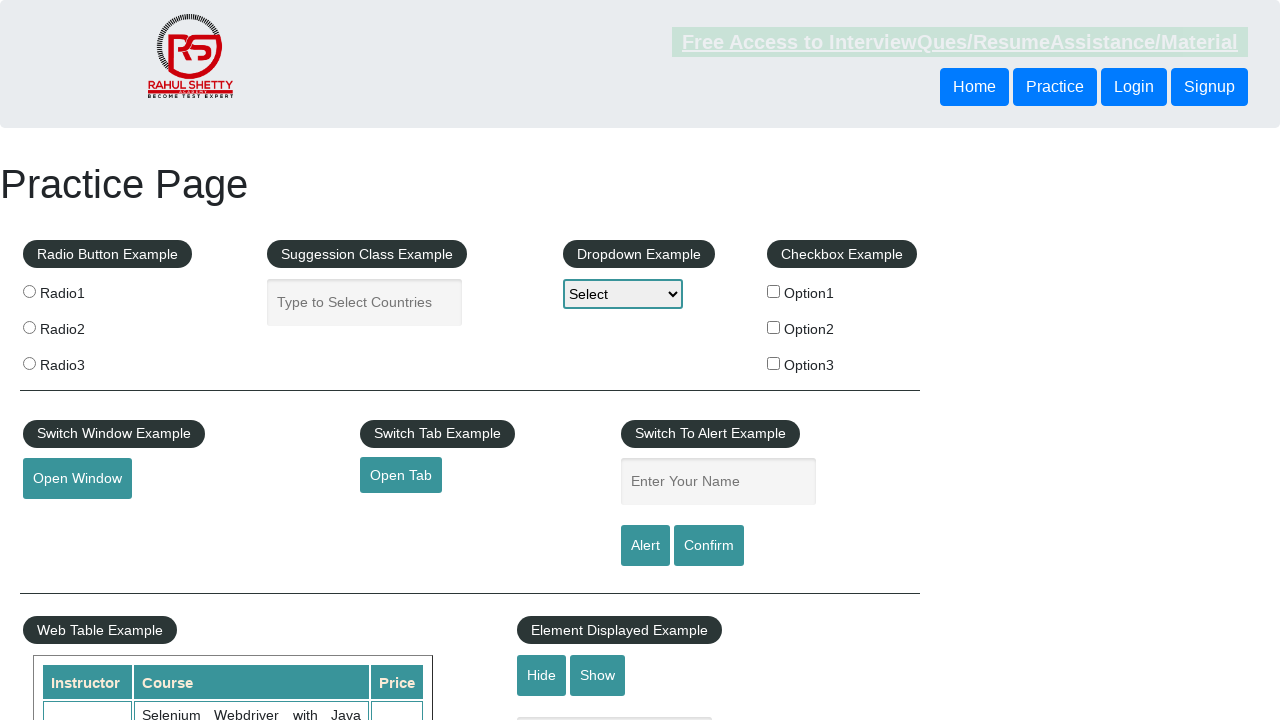

Hovered over 'Mouse Hover' element to reveal dropdown menu at (83, 361) on #mousehover
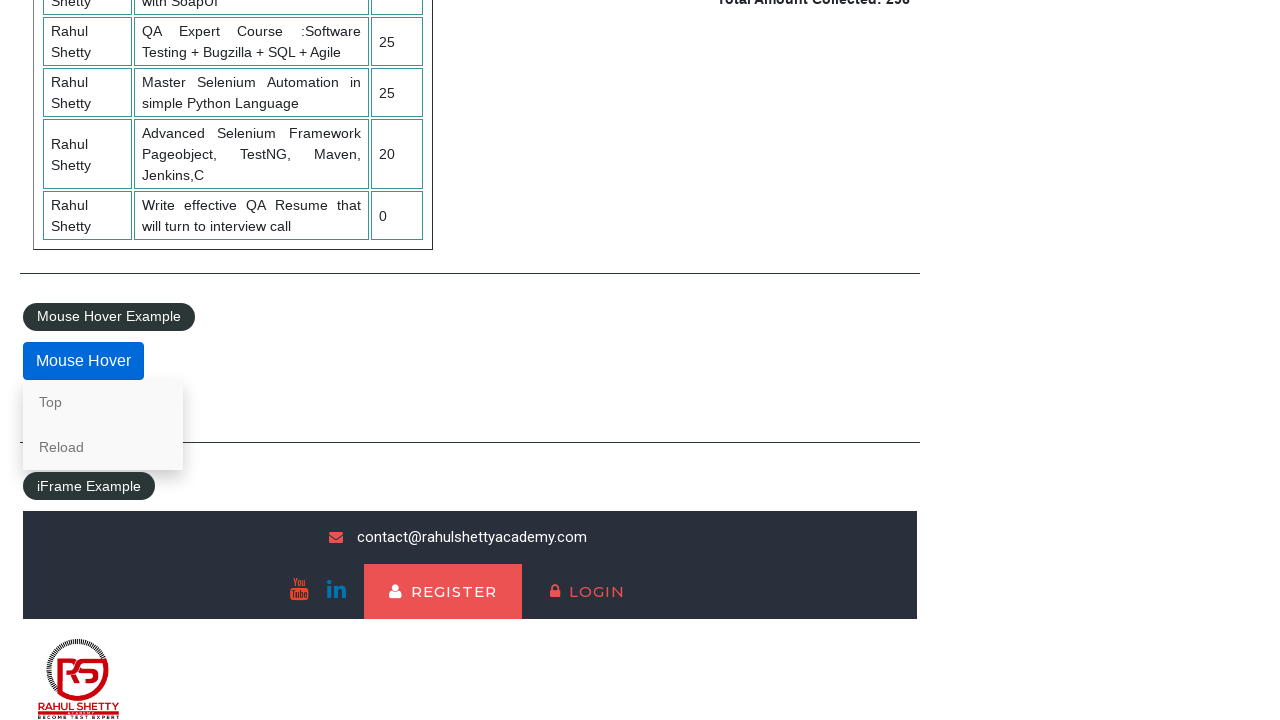

Clicked 'Reload' option from the revealed dropdown menu at (103, 447) on a:text('Reload')
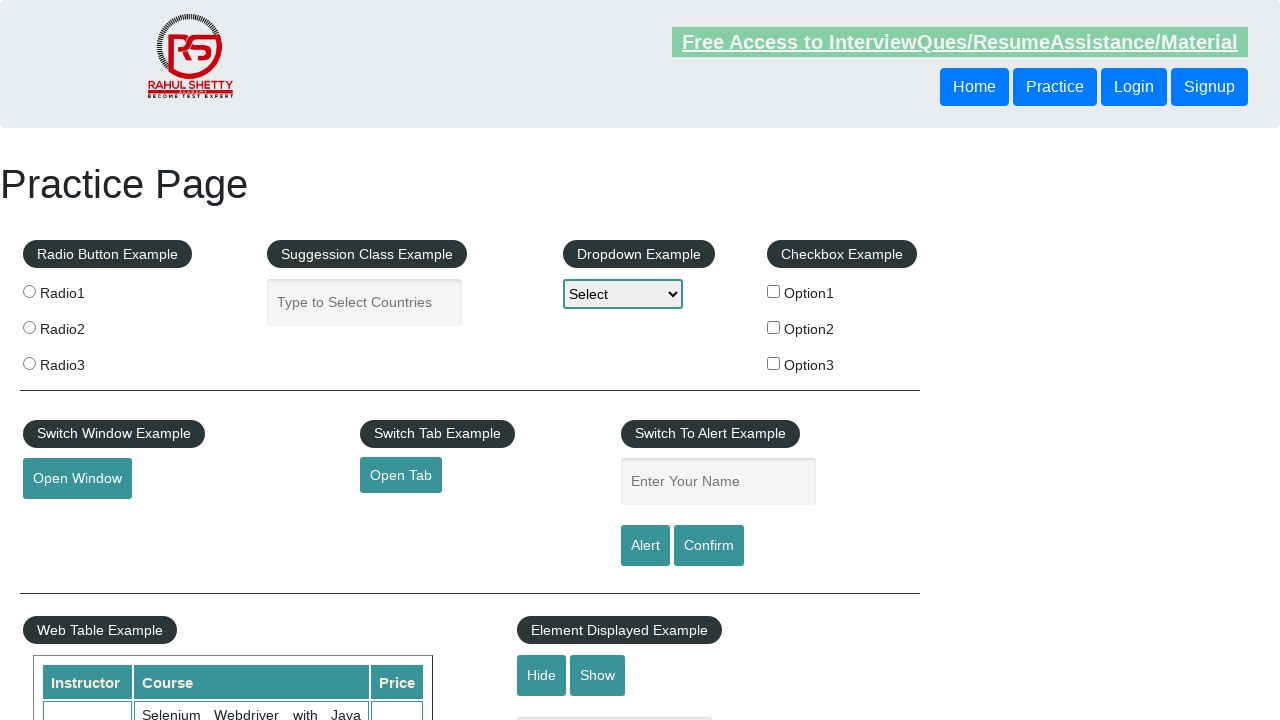

Page reload completed and loaded
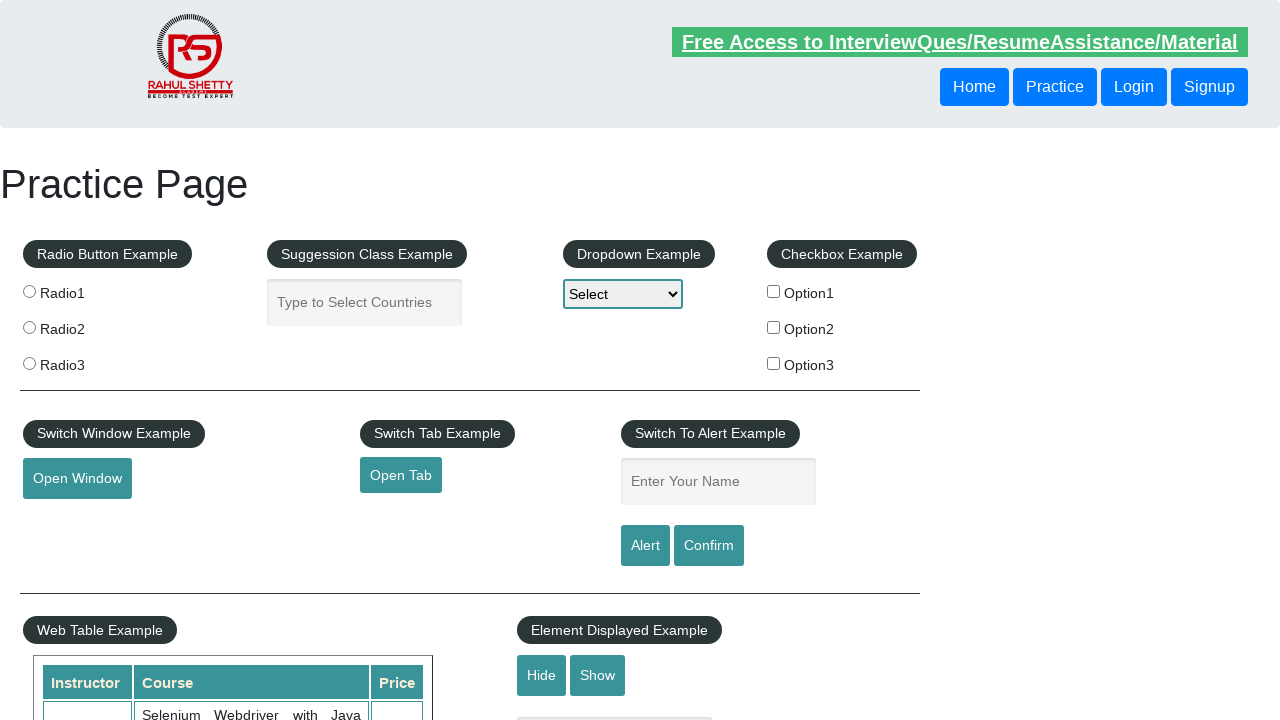

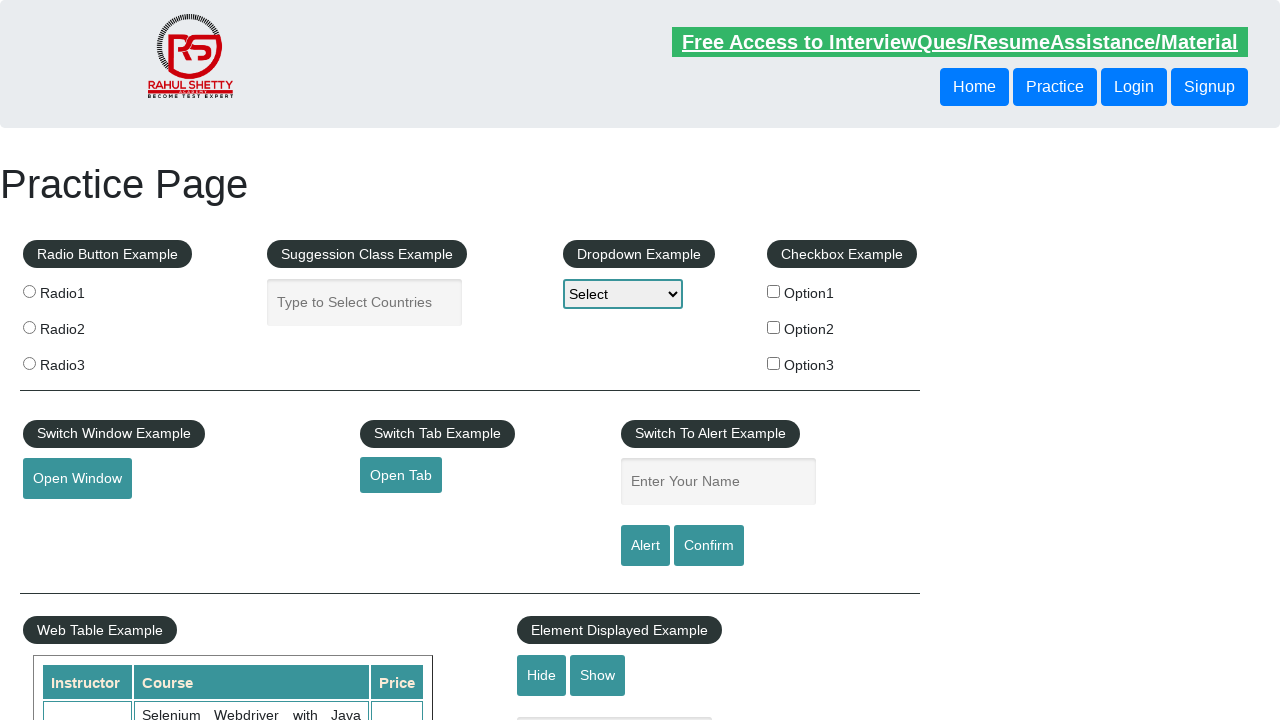